Tests sortable list functionality by dragging the first element to the fifth position and verifying the order changes

Starting URL: https://demoqa.com/sortable

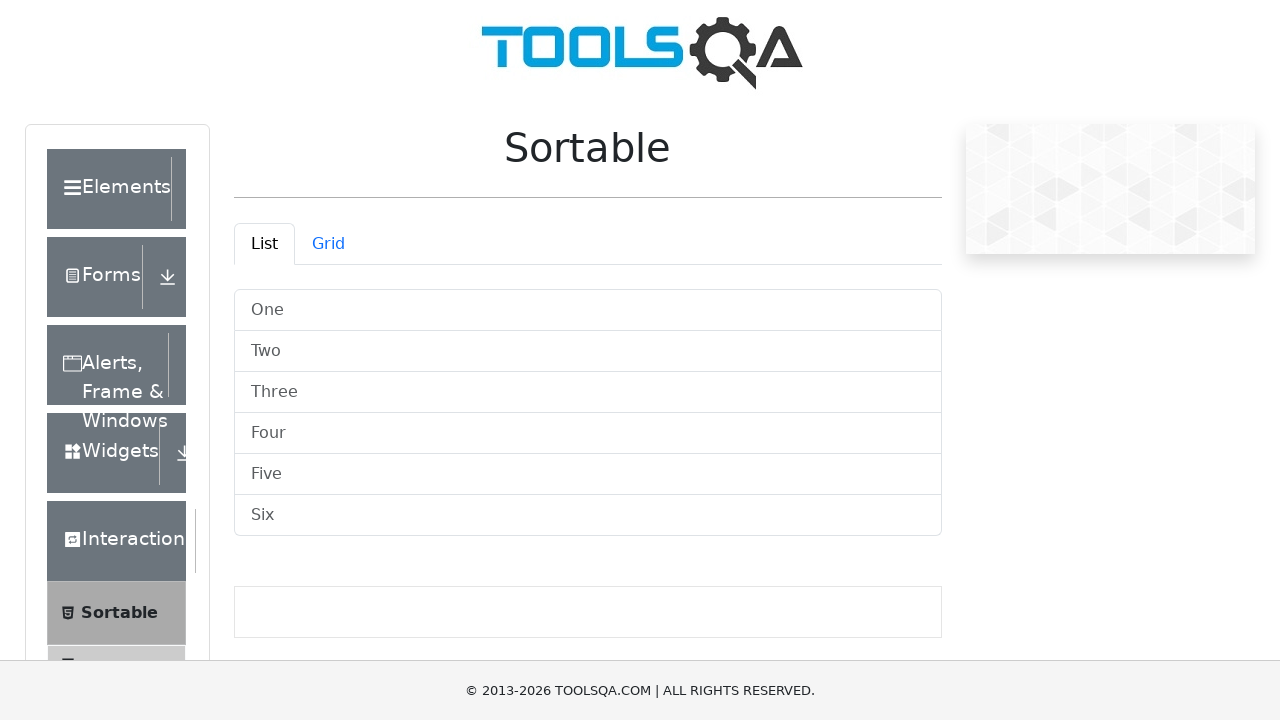

Retrieved all list items from sortable list
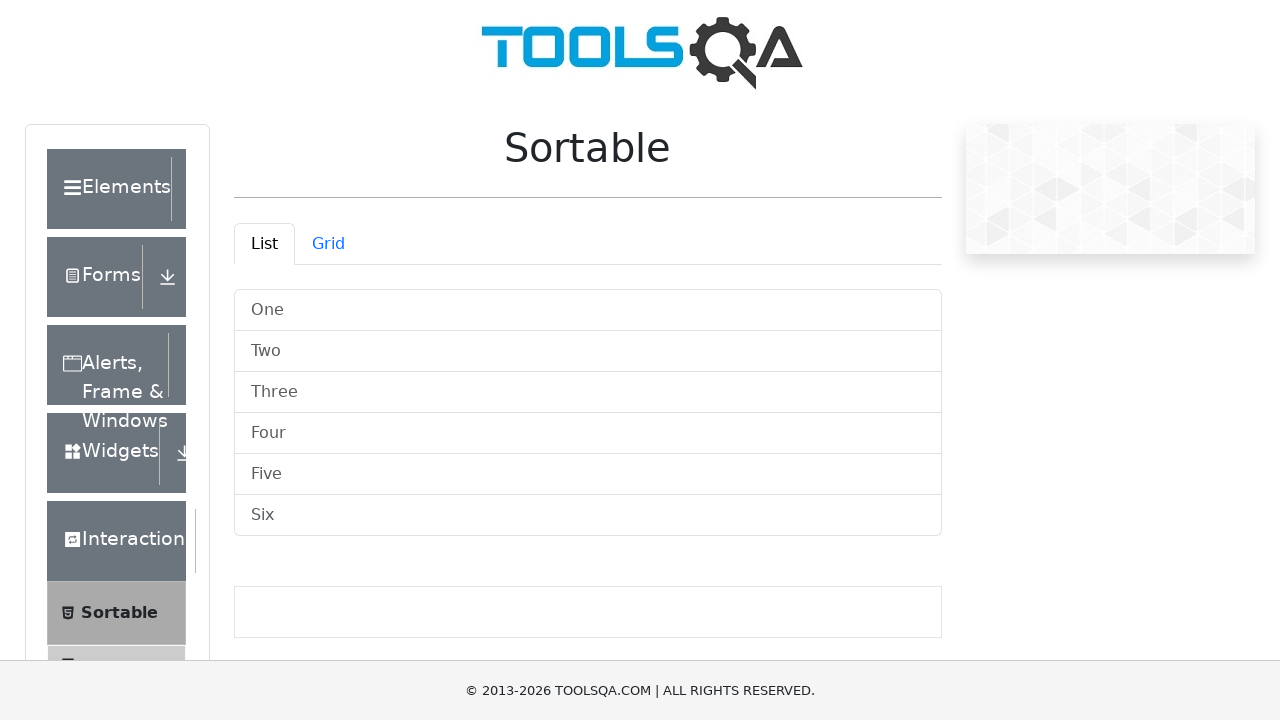

Captured initial order of list items
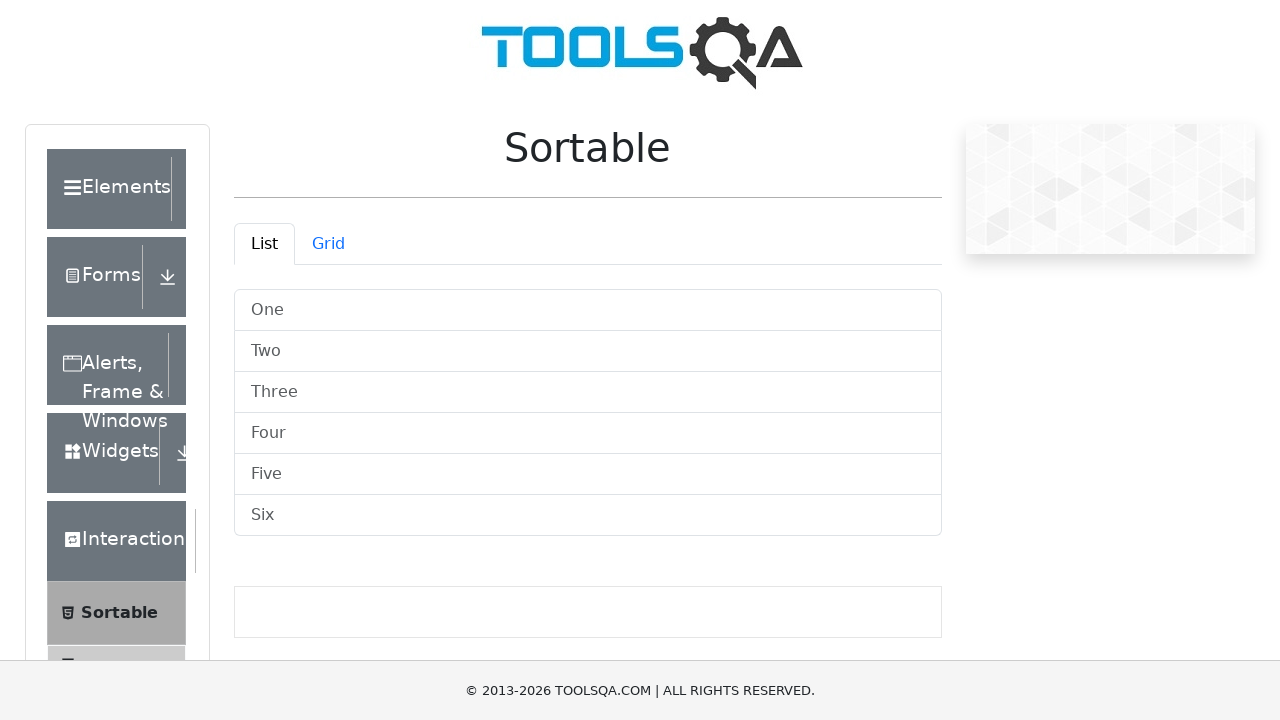

Located first list item (One) as drag source
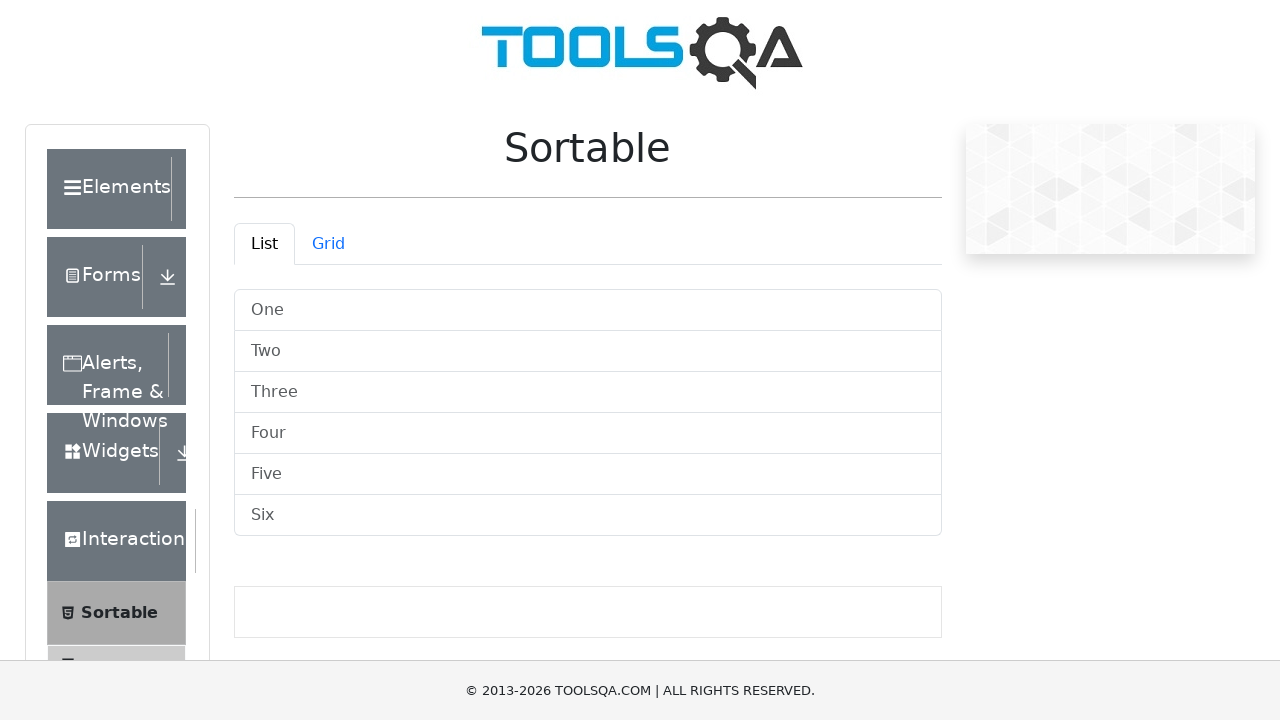

Located fifth list item (Five) as drag target
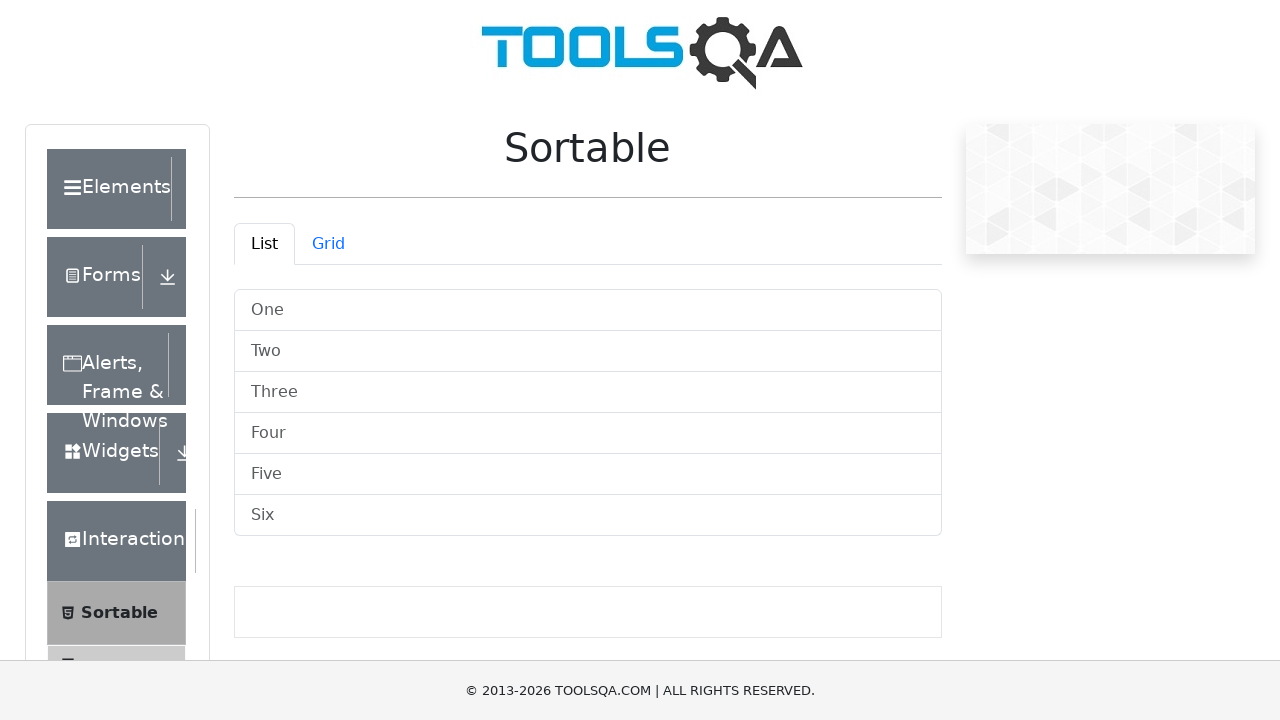

Dragged first element to fifth position at (588, 474)
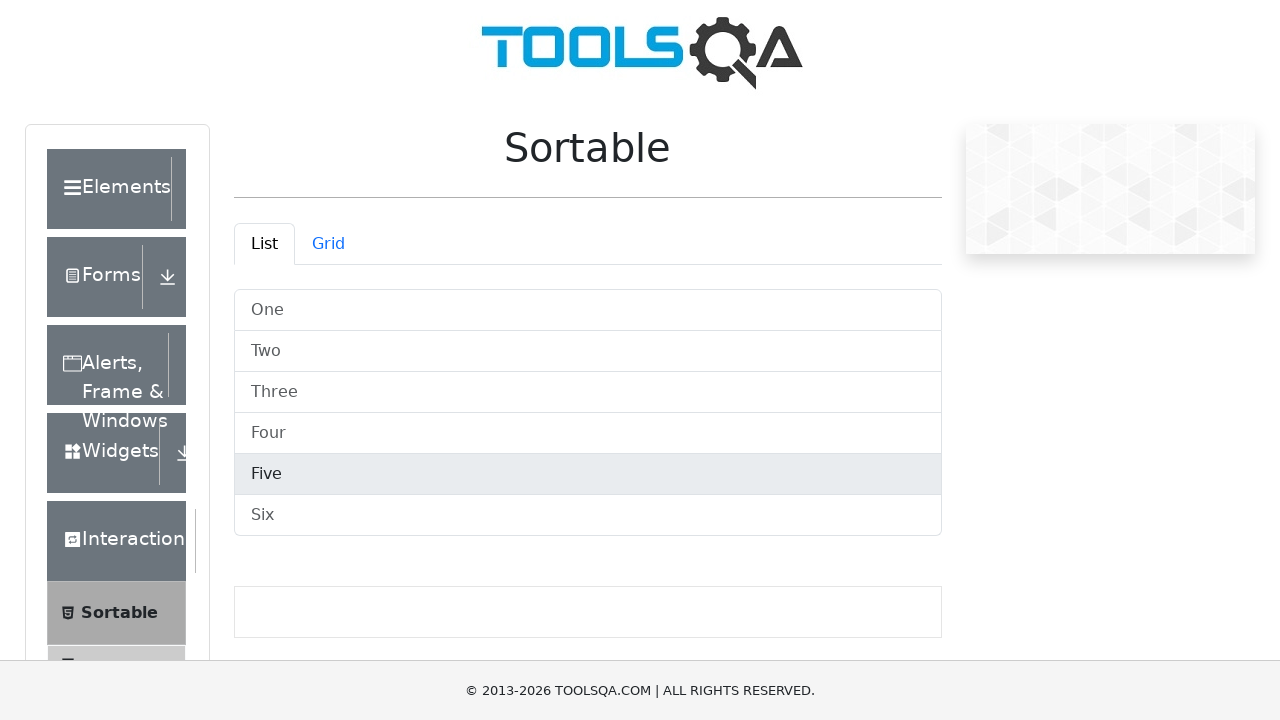

Retrieved list items after drag operation
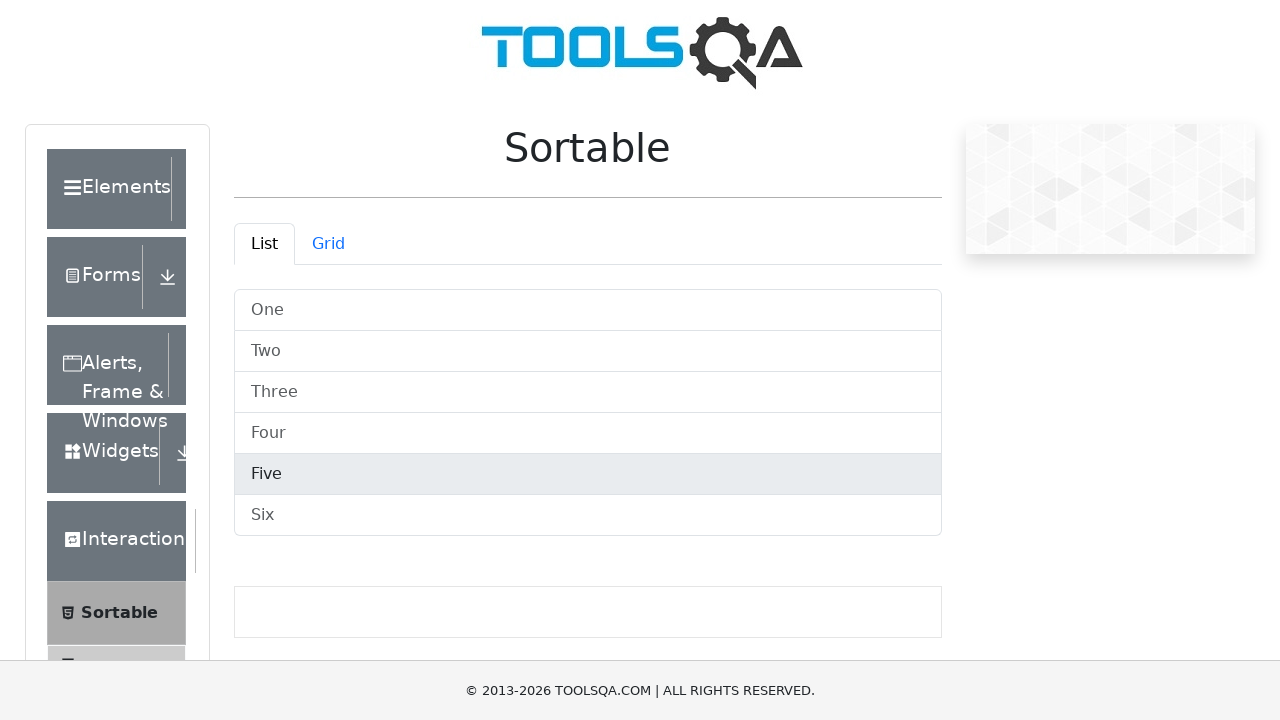

Captured final order of list items
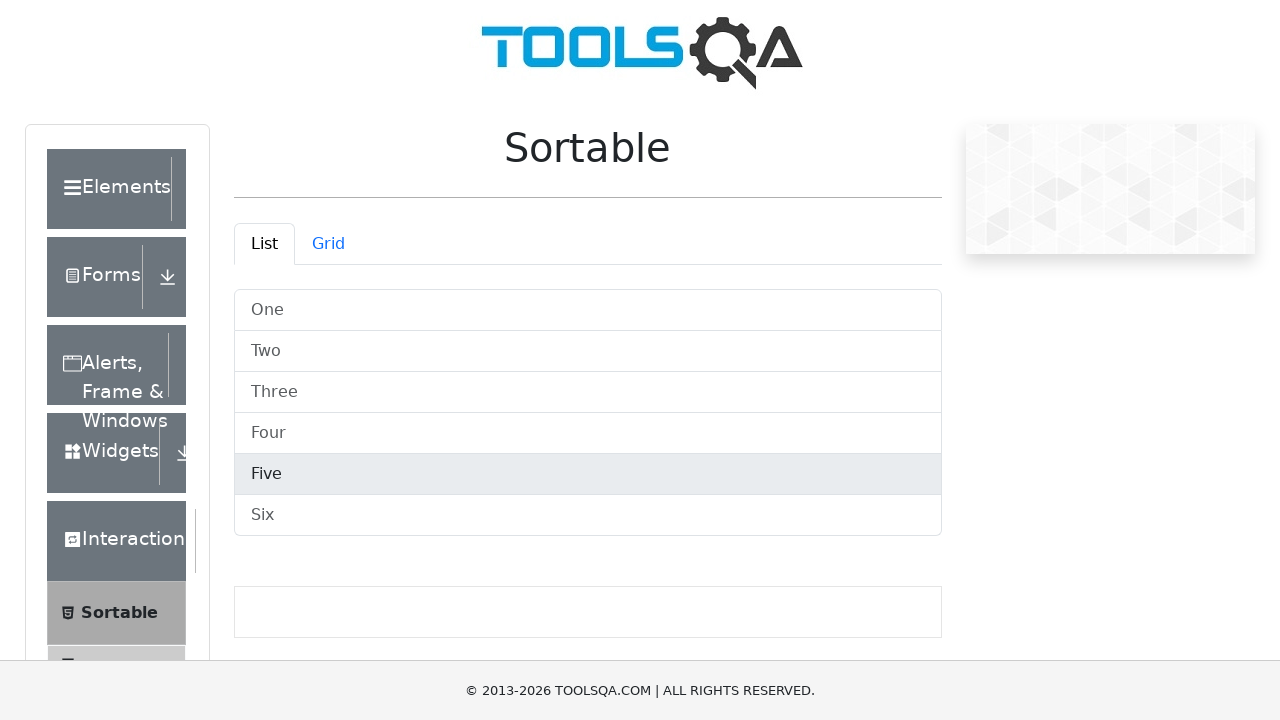

Waited 500ms for any animations to complete
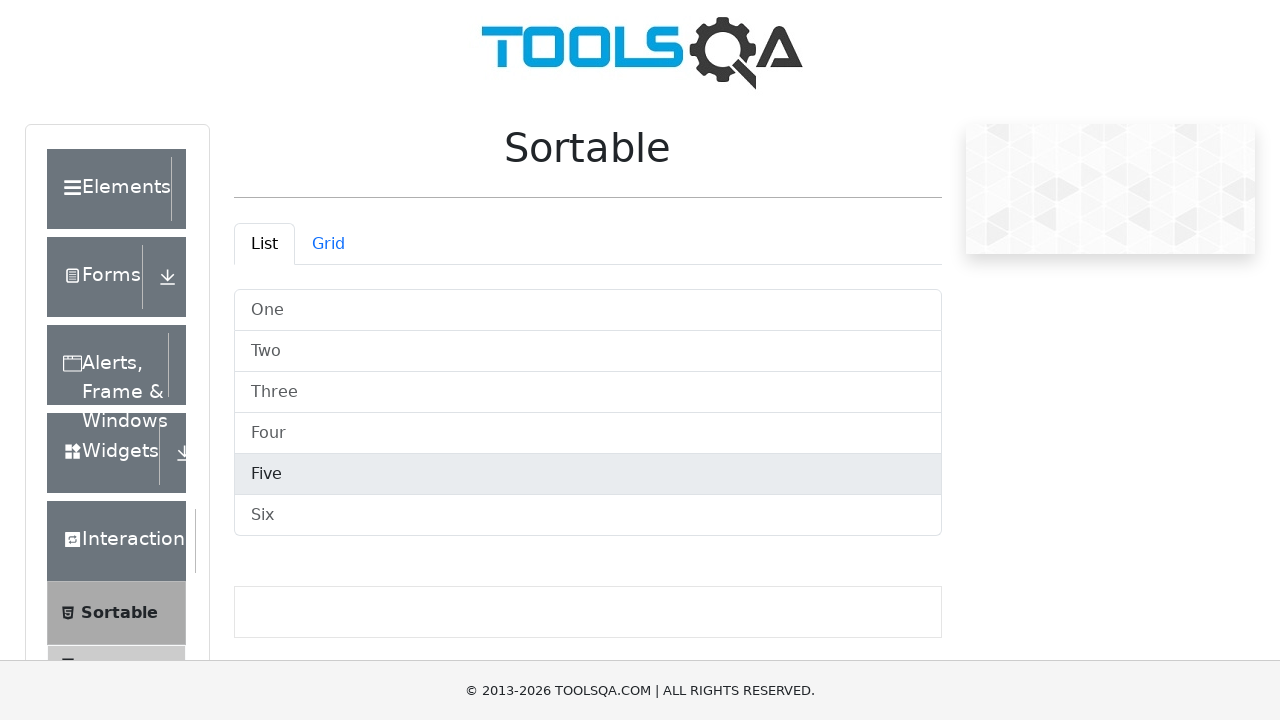

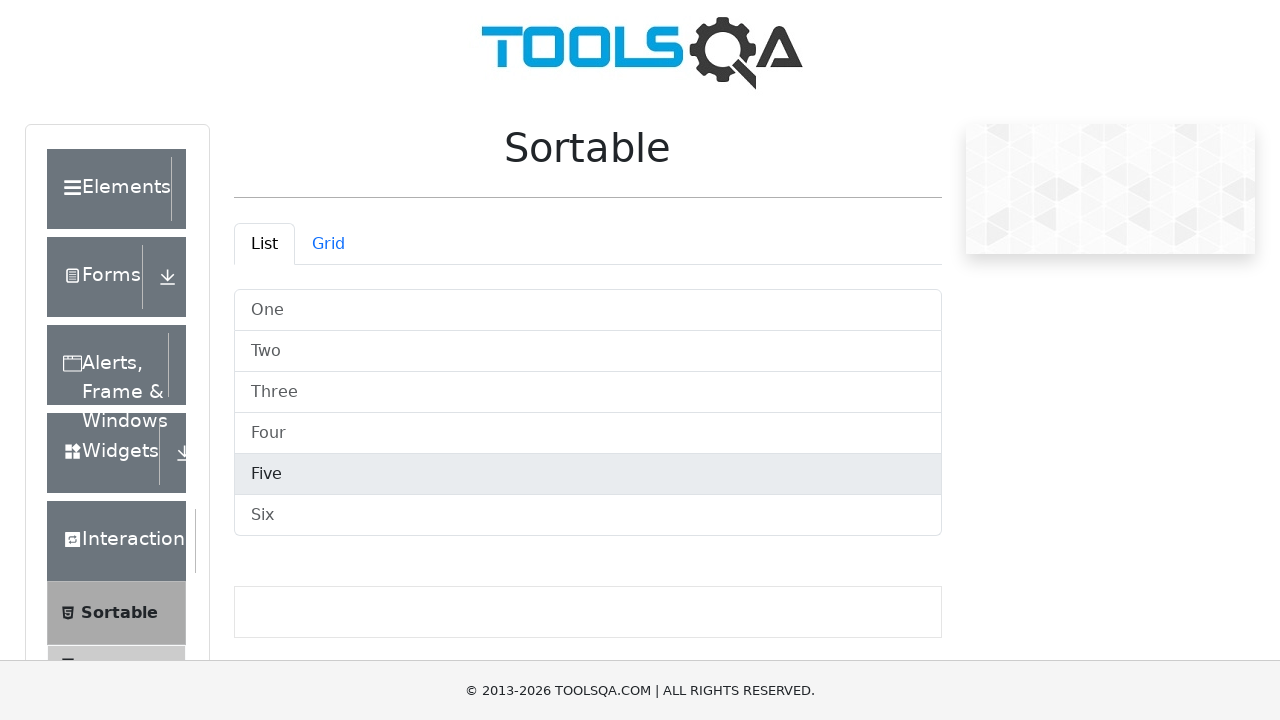